Tests React Semantic UI dropdown by selecting different contact names from the dropdown menu.

Starting URL: https://react.semantic-ui.com/maximize/dropdown-example-selection/

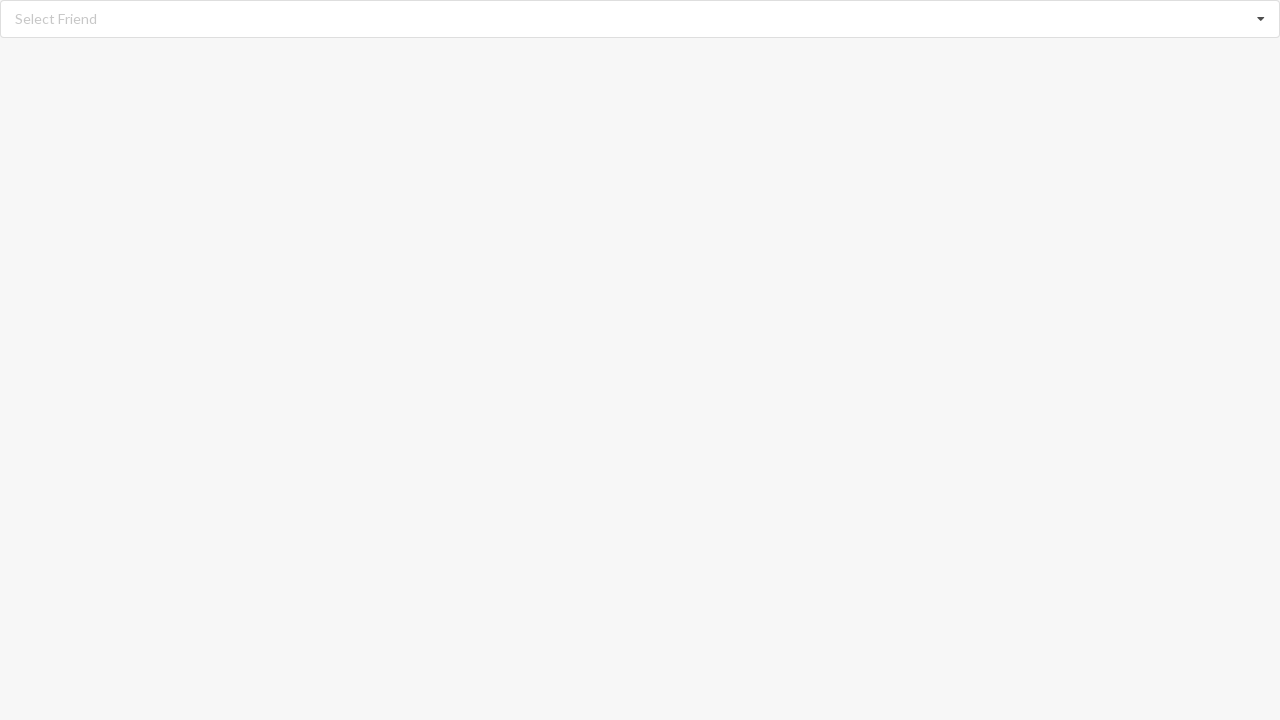

Clicked dropdown to open menu at (640, 19) on div.dropdown
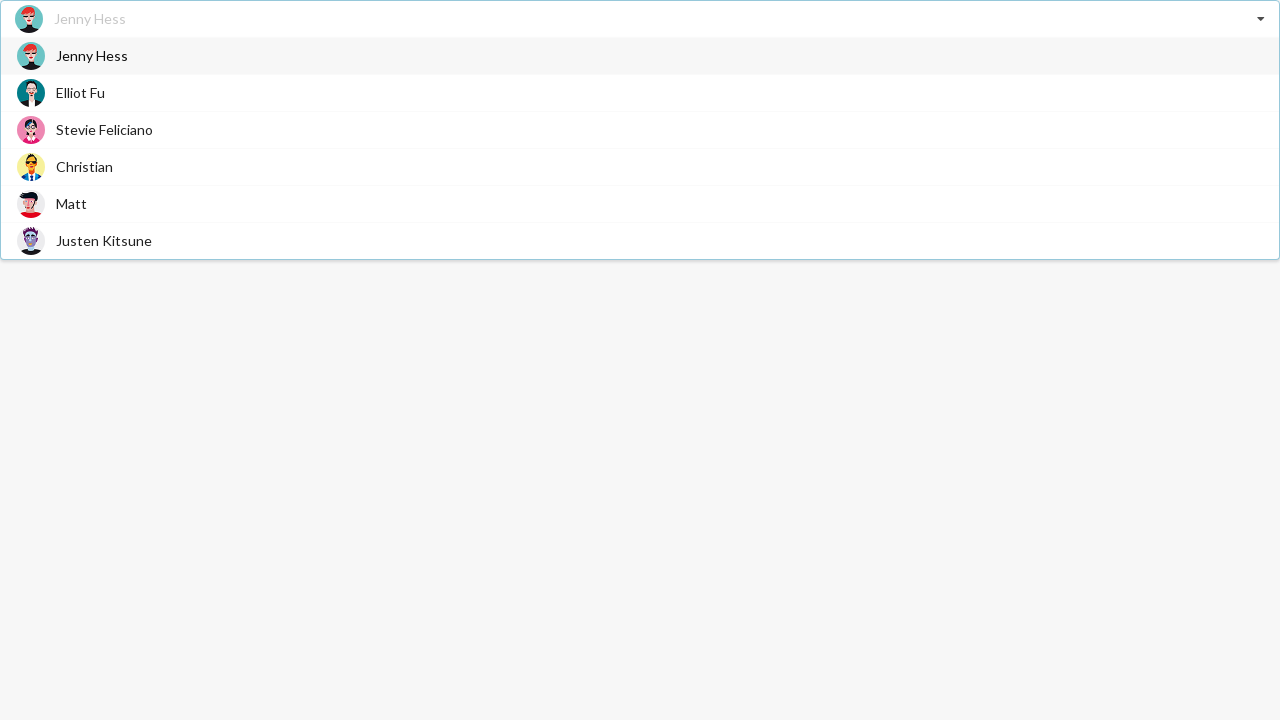

Dropdown menu loaded with contact options
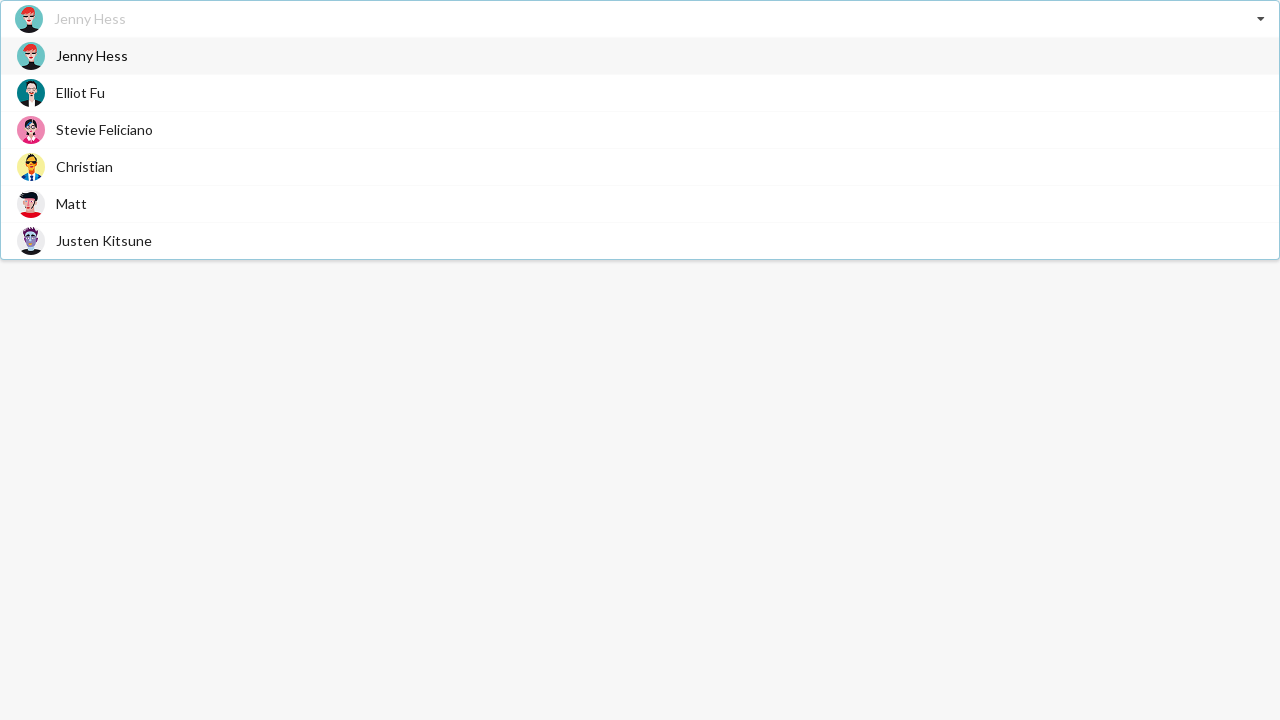

Selected 'Jenny Hess' from dropdown at (92, 56) on div.menu span.text:has-text('Jenny Hess')
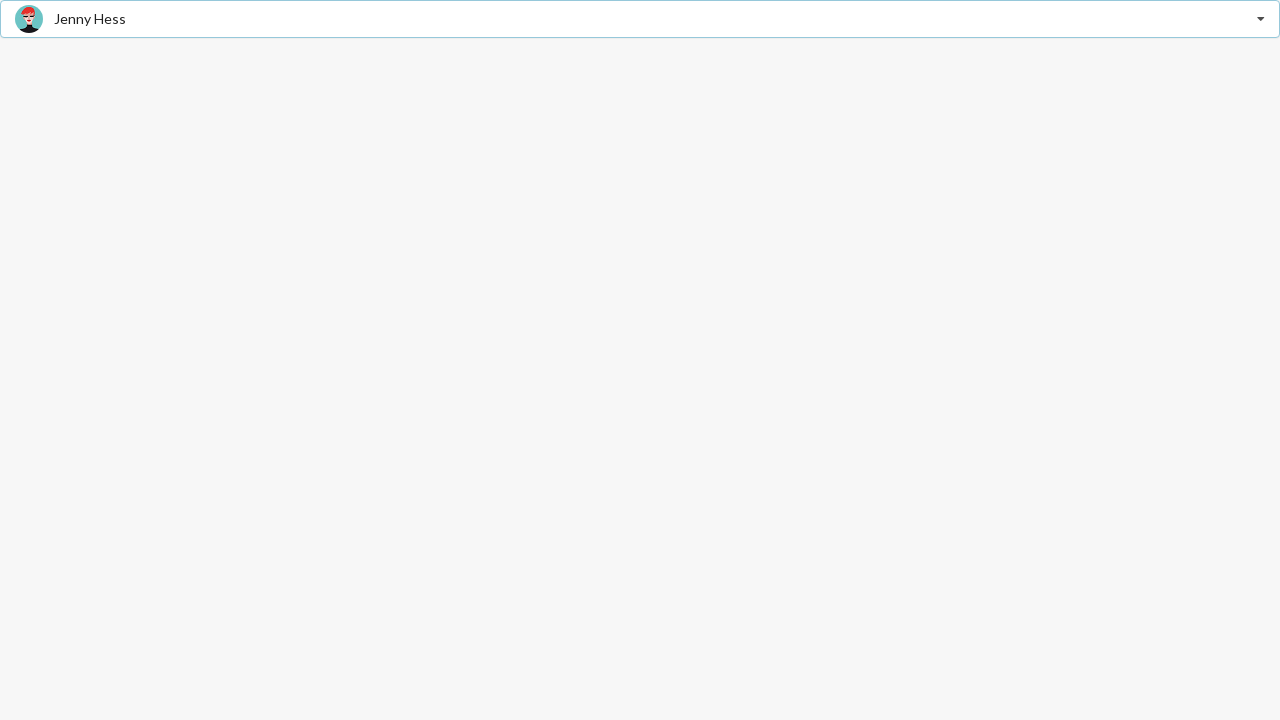

Waited 1 second for selection to register
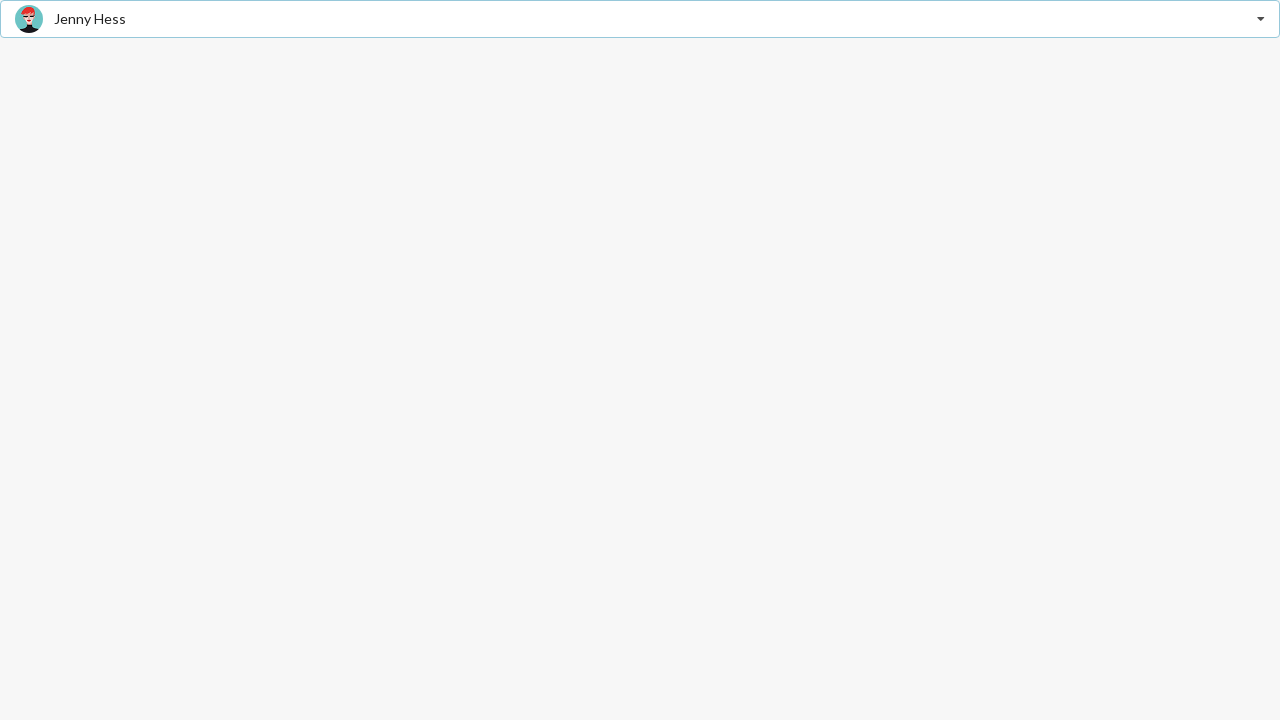

Clicked dropdown to open menu at (640, 19) on div.dropdown
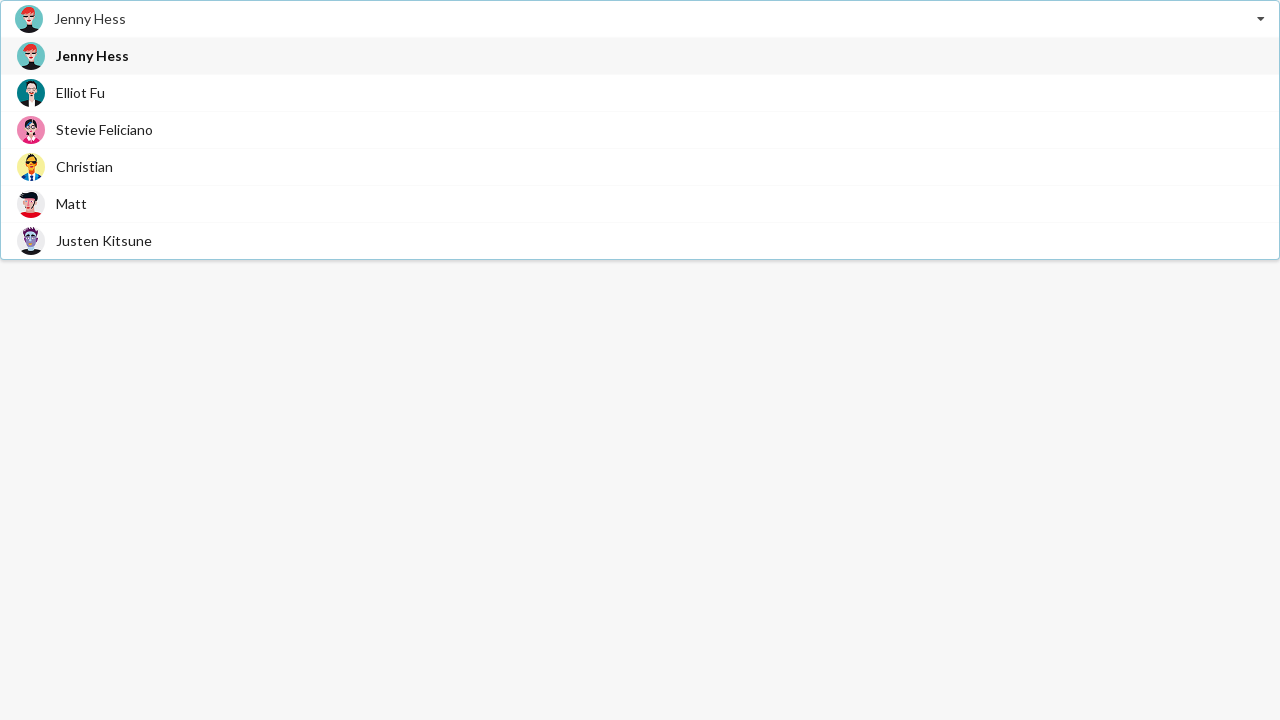

Dropdown menu loaded with contact options
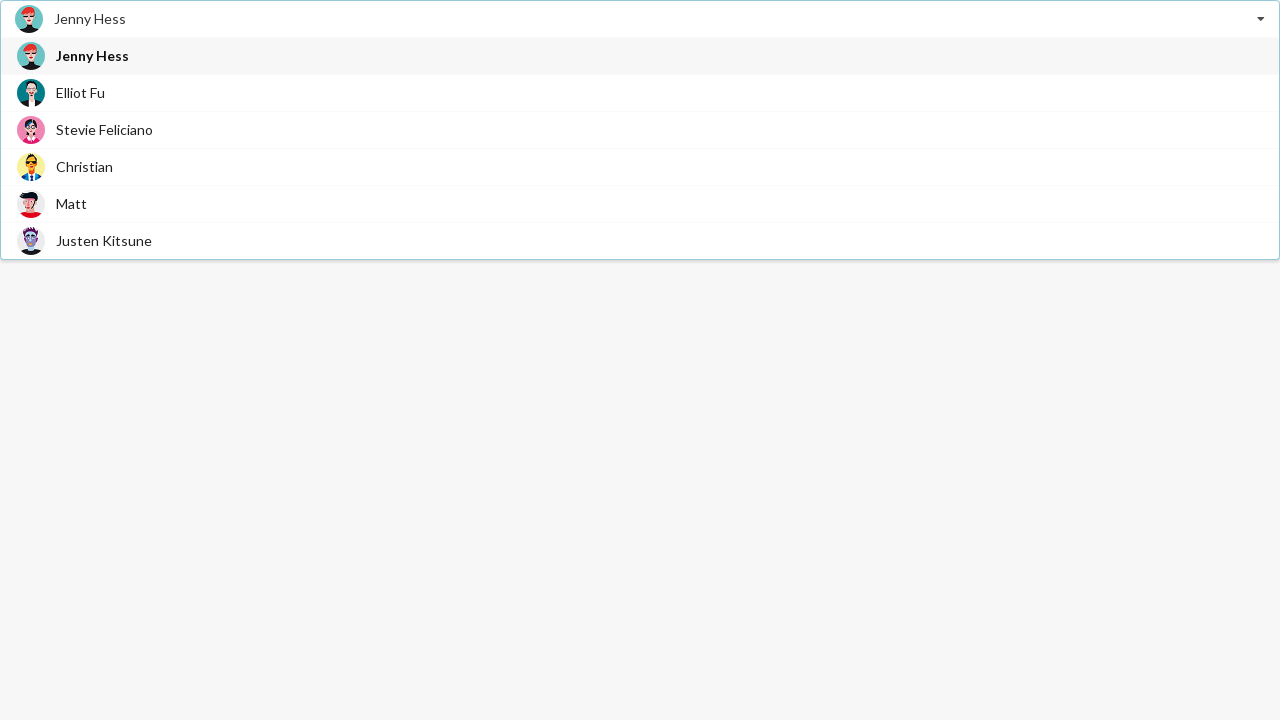

Selected 'Stevie Feliciano' from dropdown at (104, 130) on div.menu span.text:has-text('Stevie Feliciano')
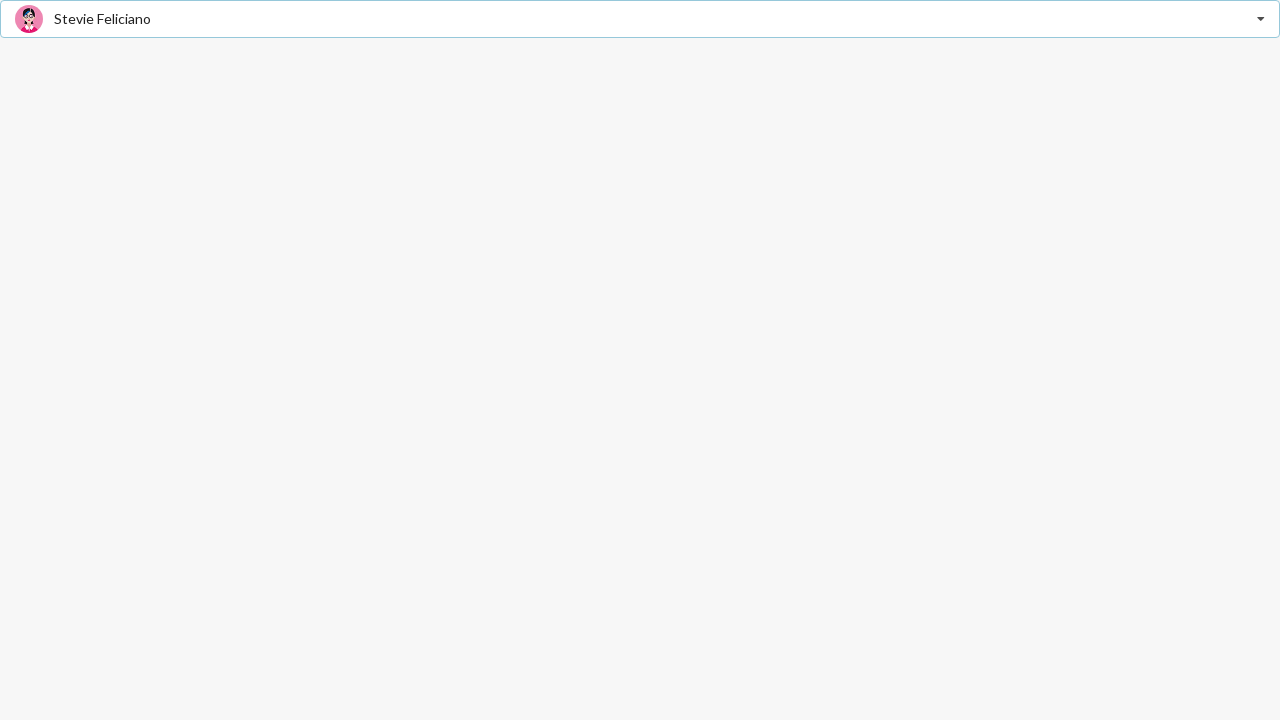

Waited 1 second for selection to register
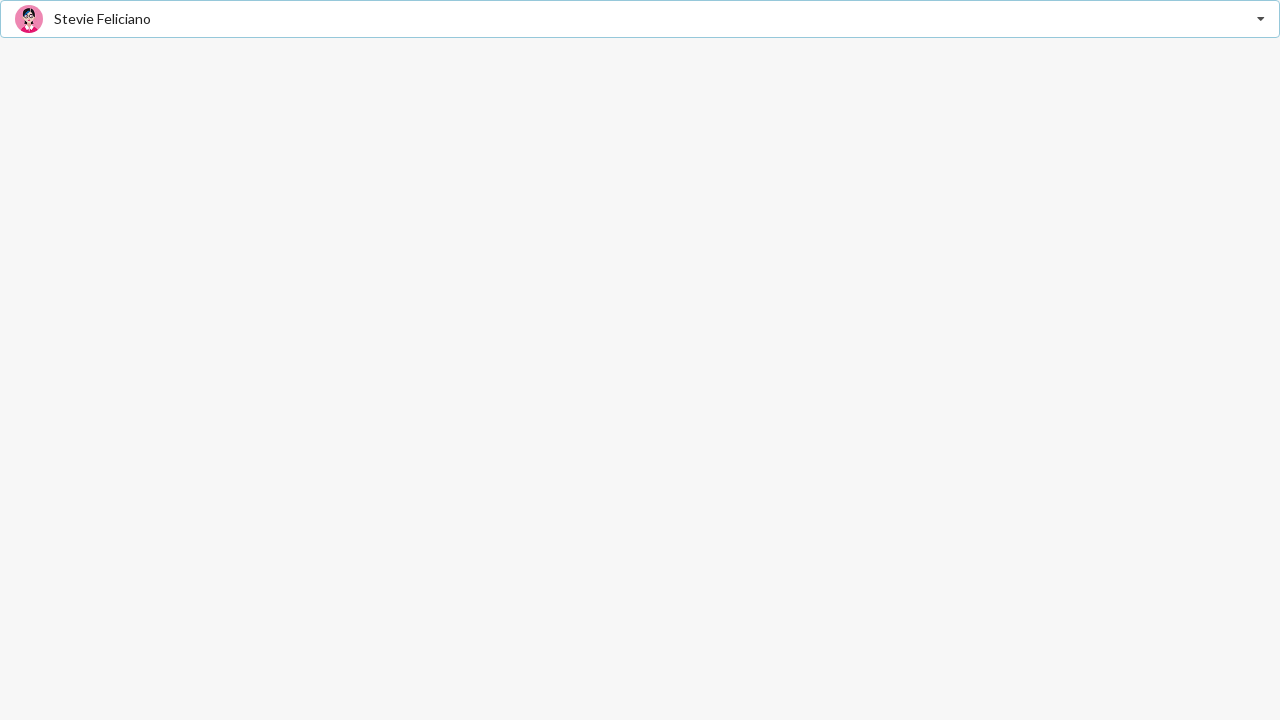

Clicked dropdown to open menu at (640, 19) on div.dropdown
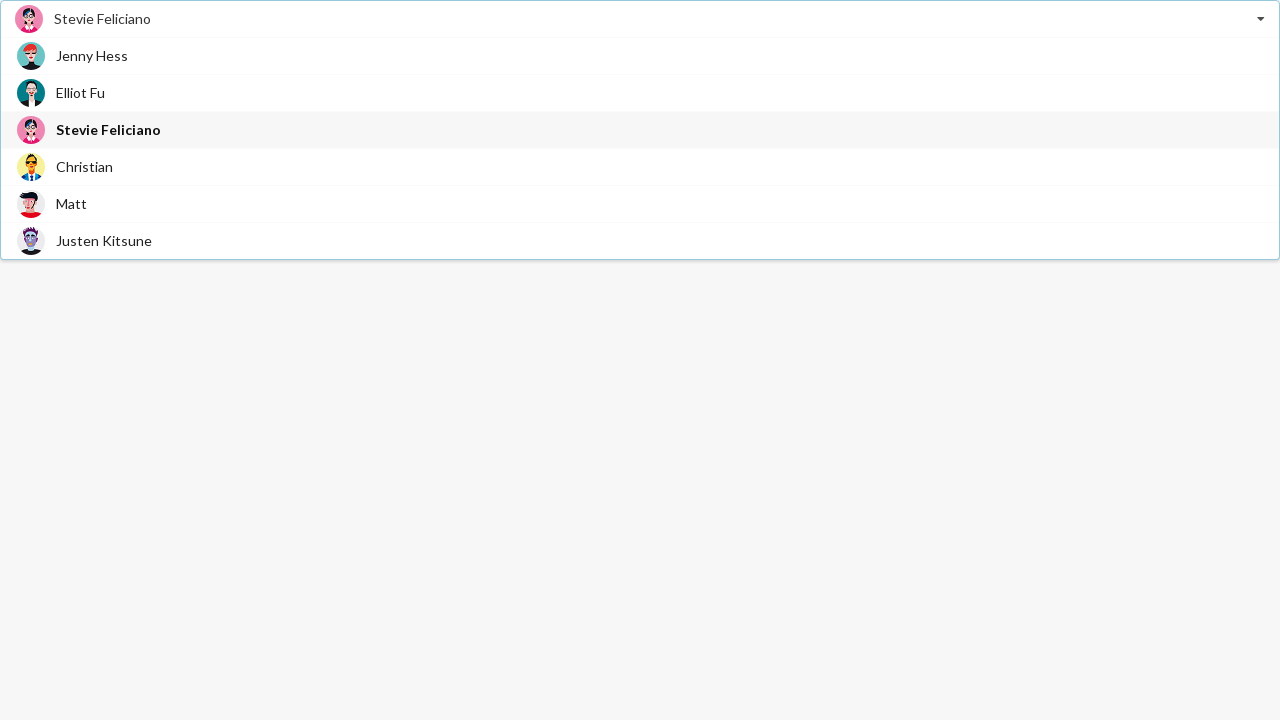

Dropdown menu loaded with contact options
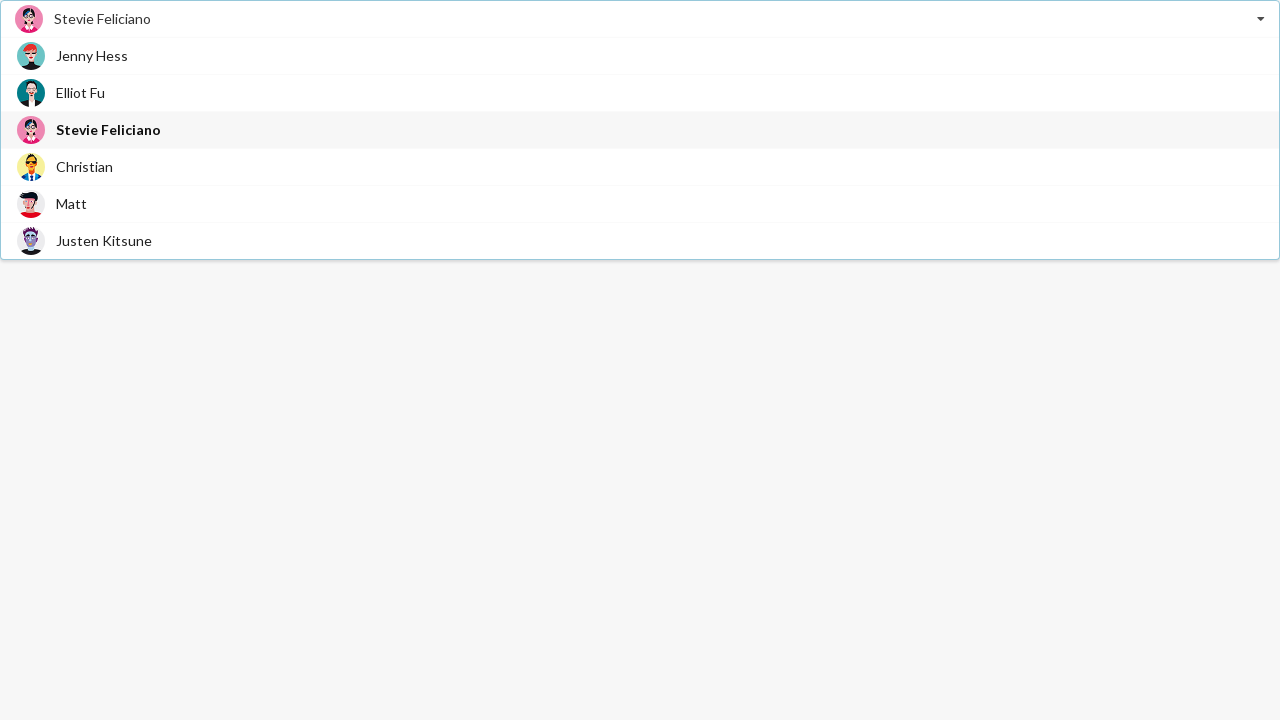

Selected 'Justen Kitsune' from dropdown at (104, 240) on div.menu span.text:has-text('Justen Kitsune')
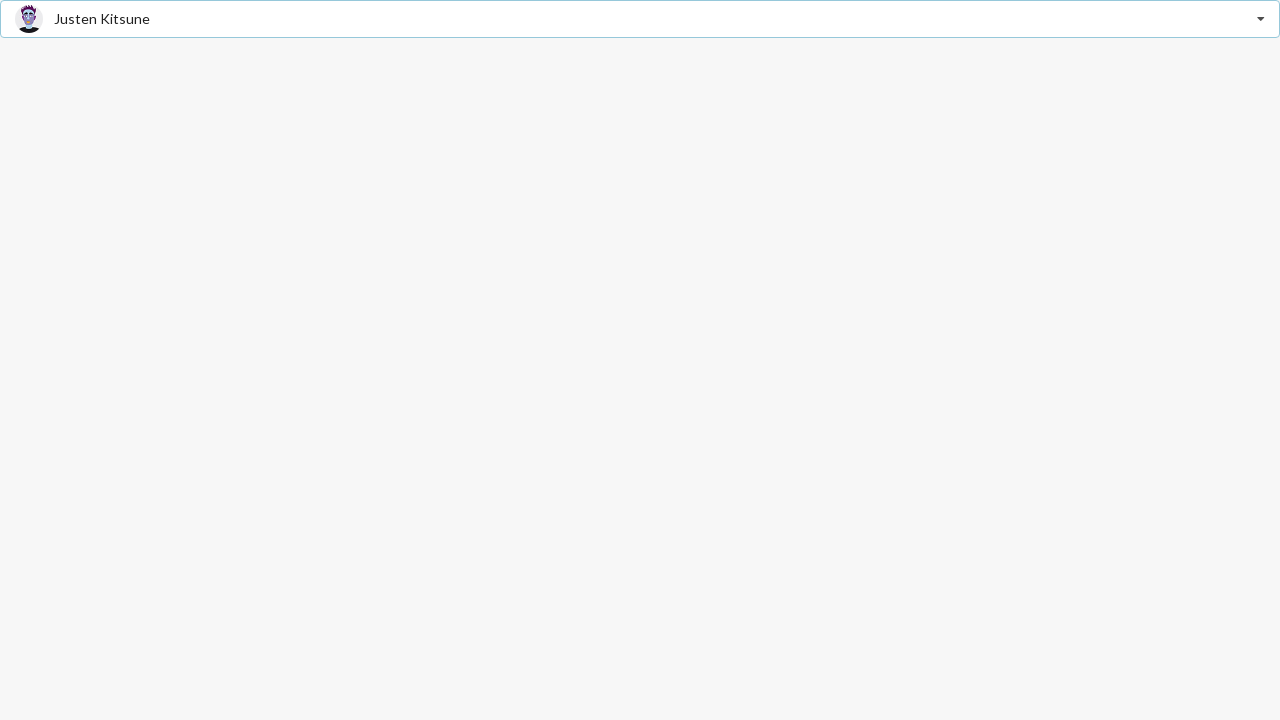

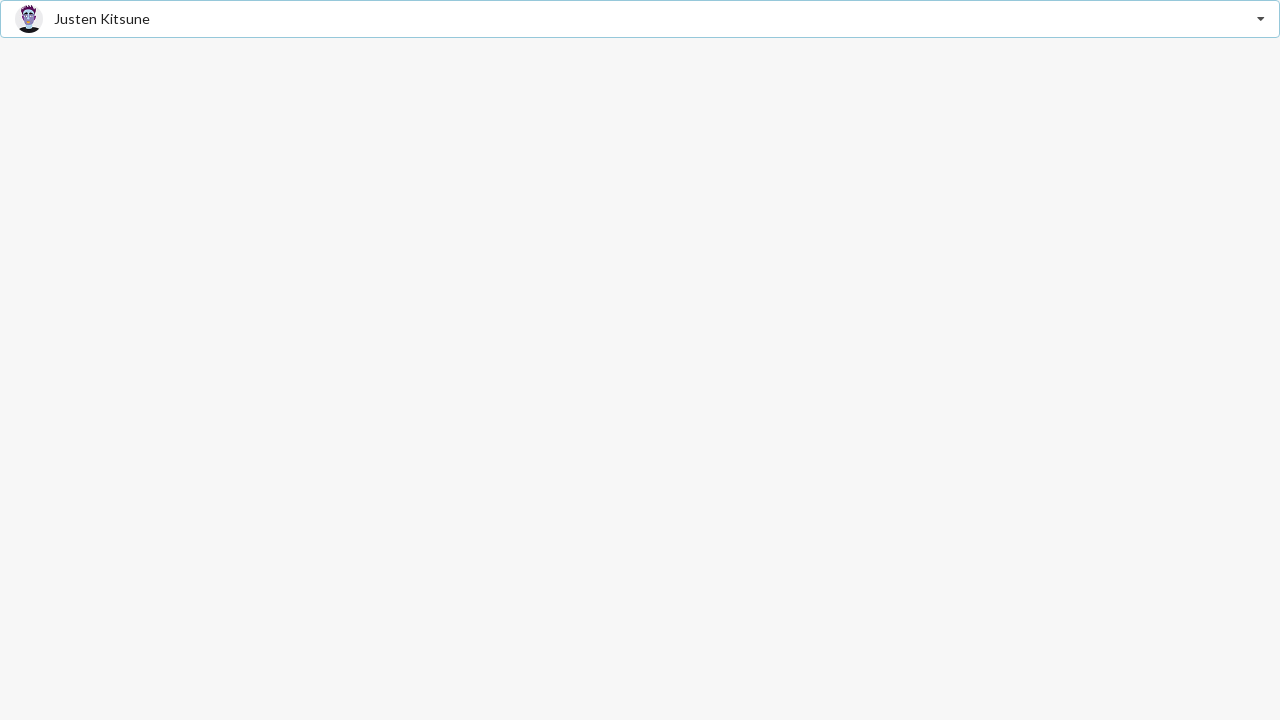